Tests an e-commerce shopping flow by adding specific vegetables (Cucumber, Brocolli, Beetroot) to cart, proceeding to checkout, and applying a promo code

Starting URL: https://rahulshettyacademy.com/seleniumPractise/

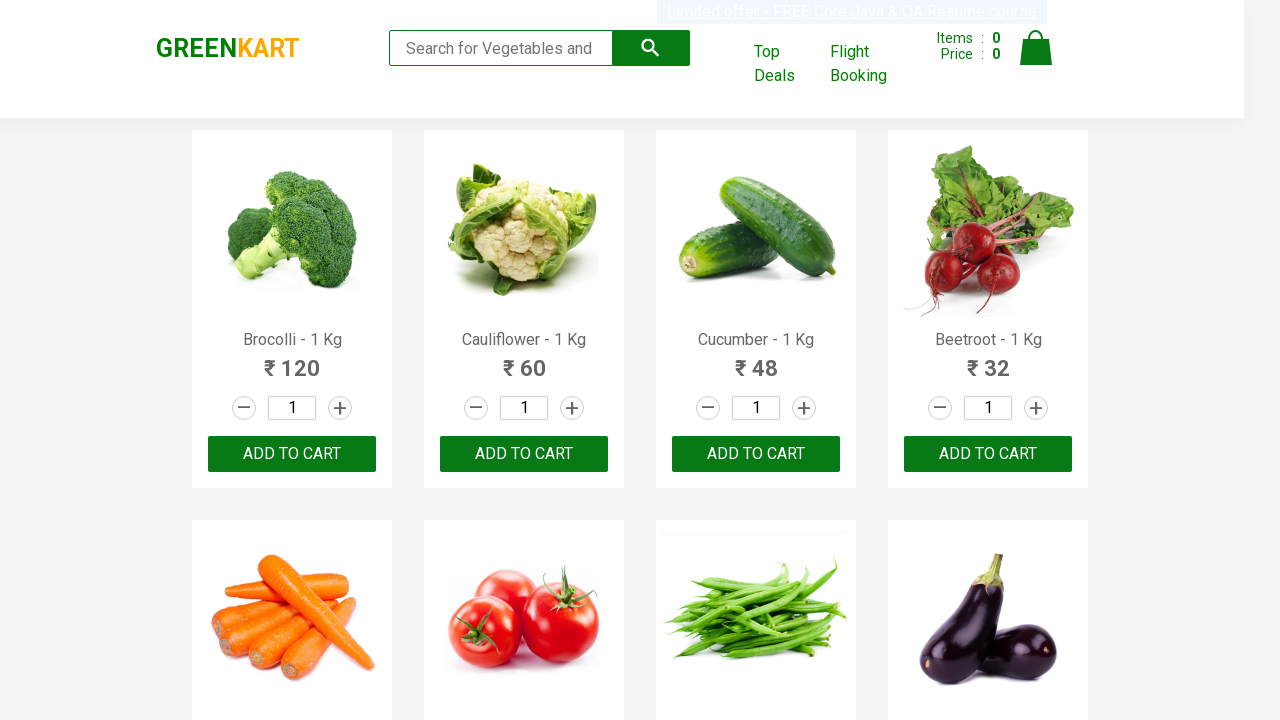

Waited for product names to load
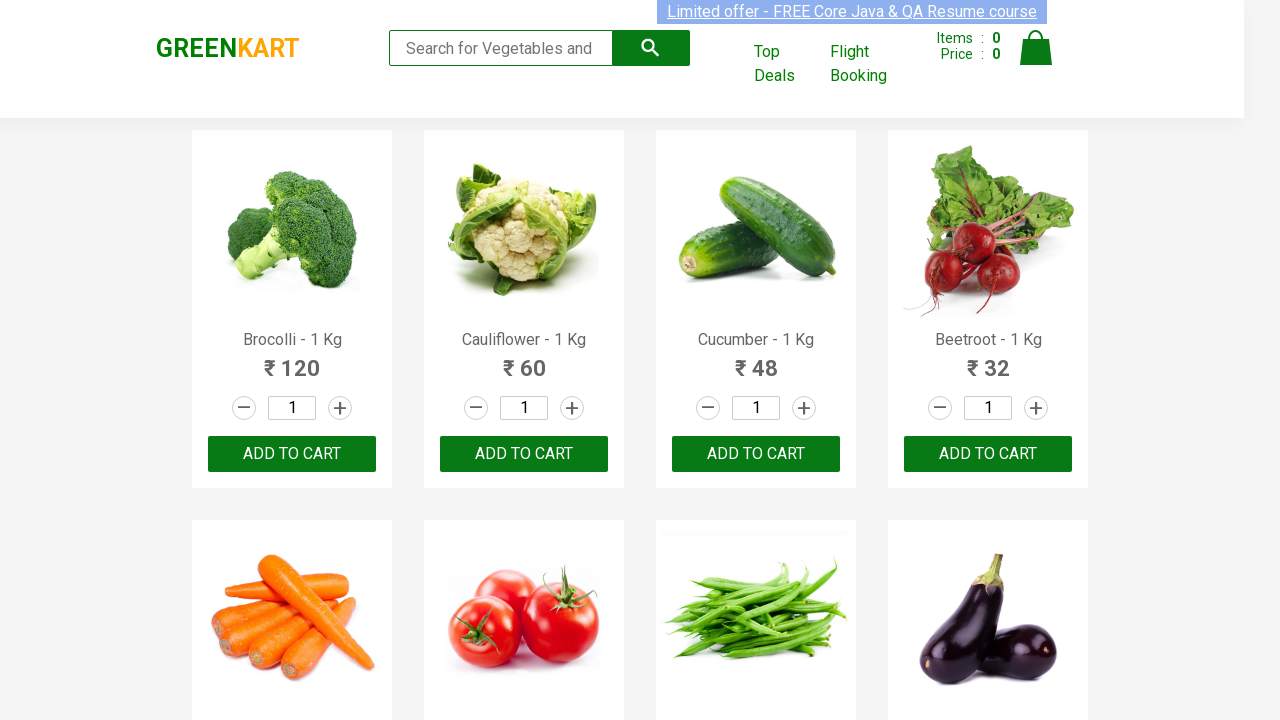

Retrieved all product elements from page
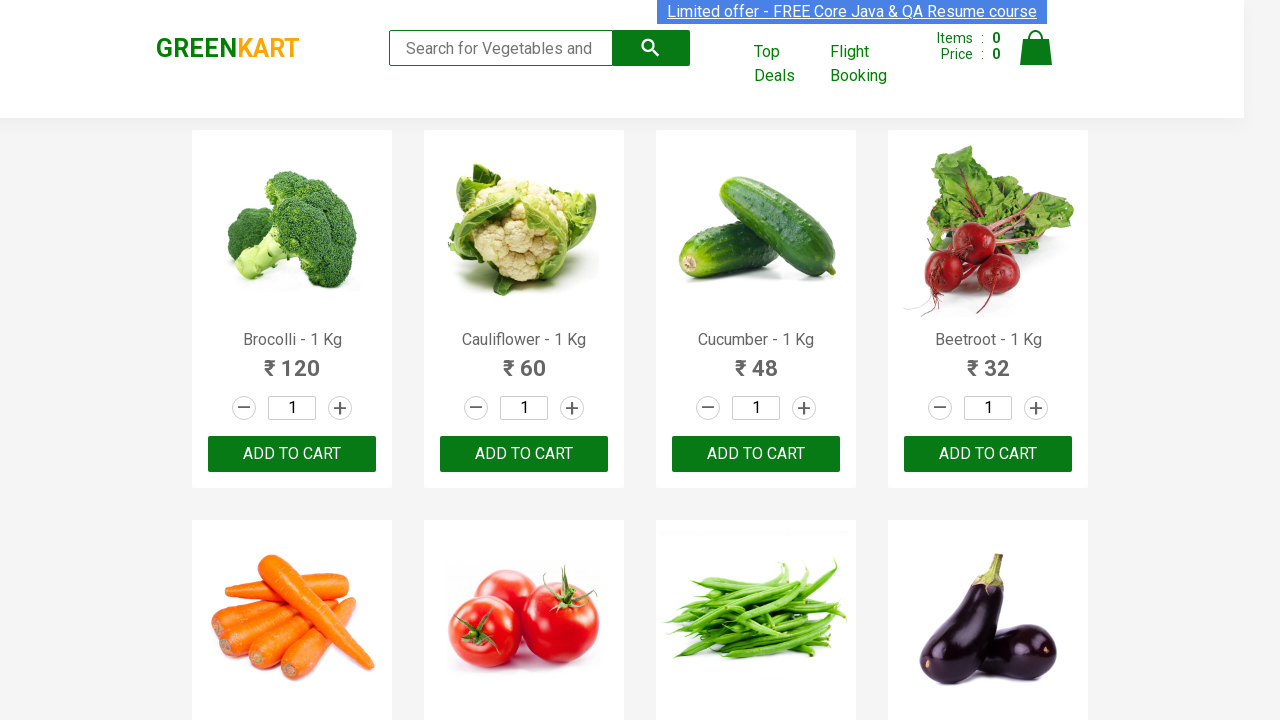

Added Brocolli to cart at (292, 454) on xpath=//div[@class='product-action']/button >> nth=0
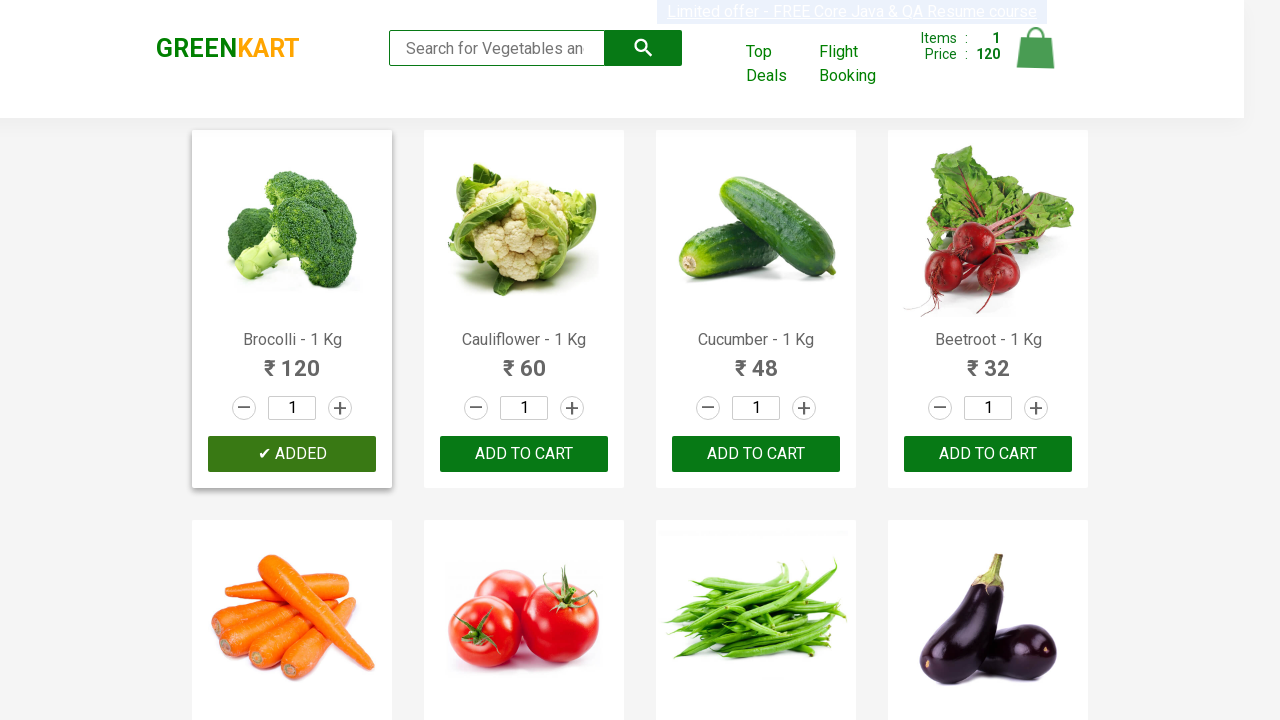

Added Cucumber to cart at (756, 454) on xpath=//div[@class='product-action']/button >> nth=2
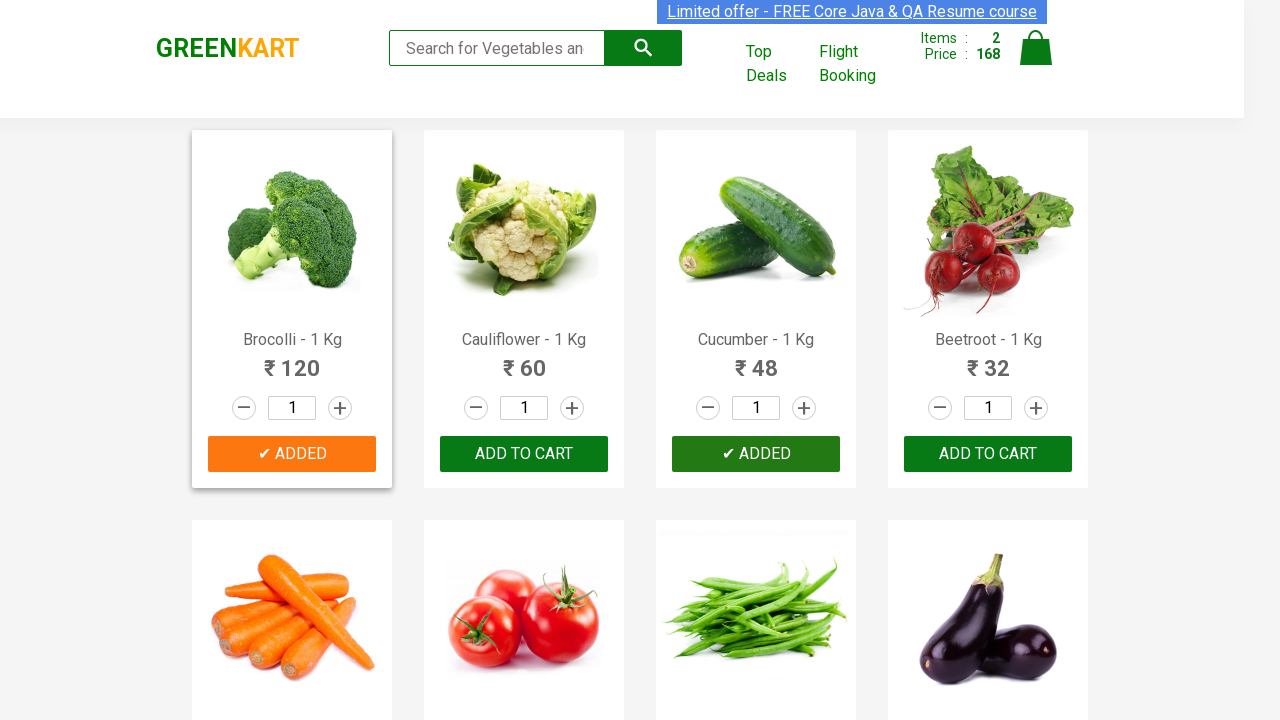

Added Beetroot to cart at (988, 454) on xpath=//div[@class='product-action']/button >> nth=3
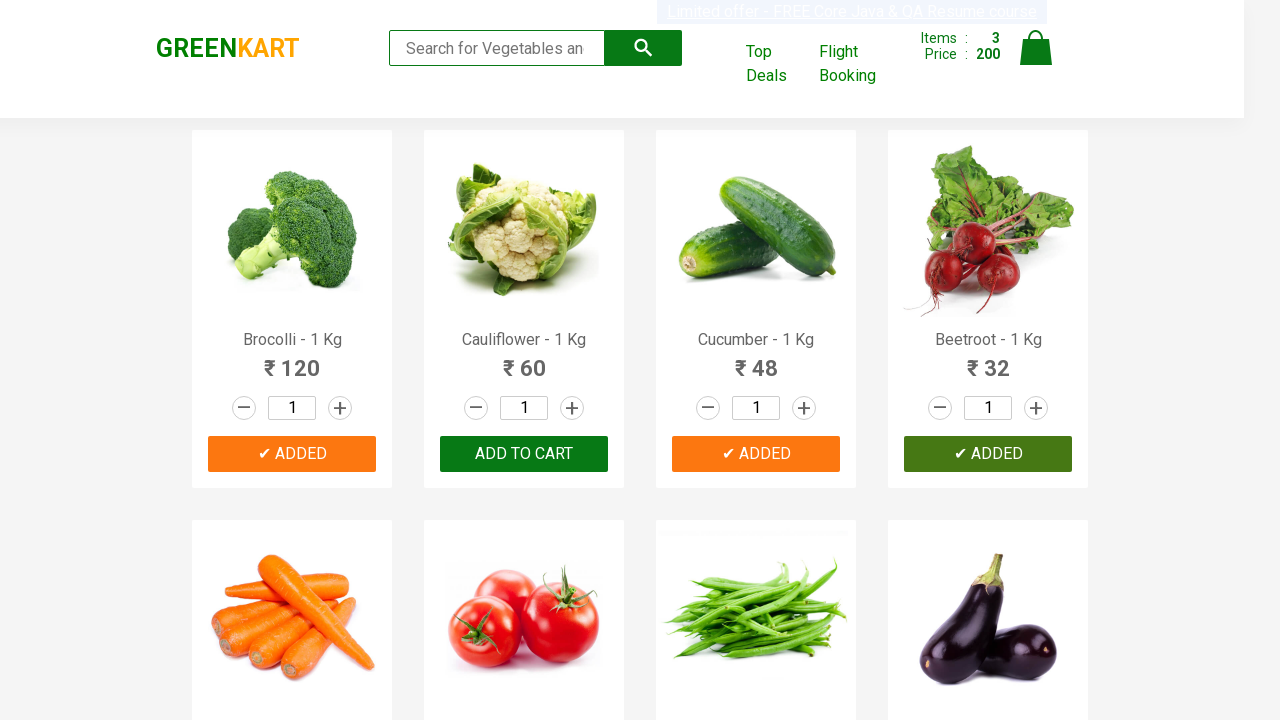

Clicked cart icon to view cart at (1036, 48) on img[alt='Cart']
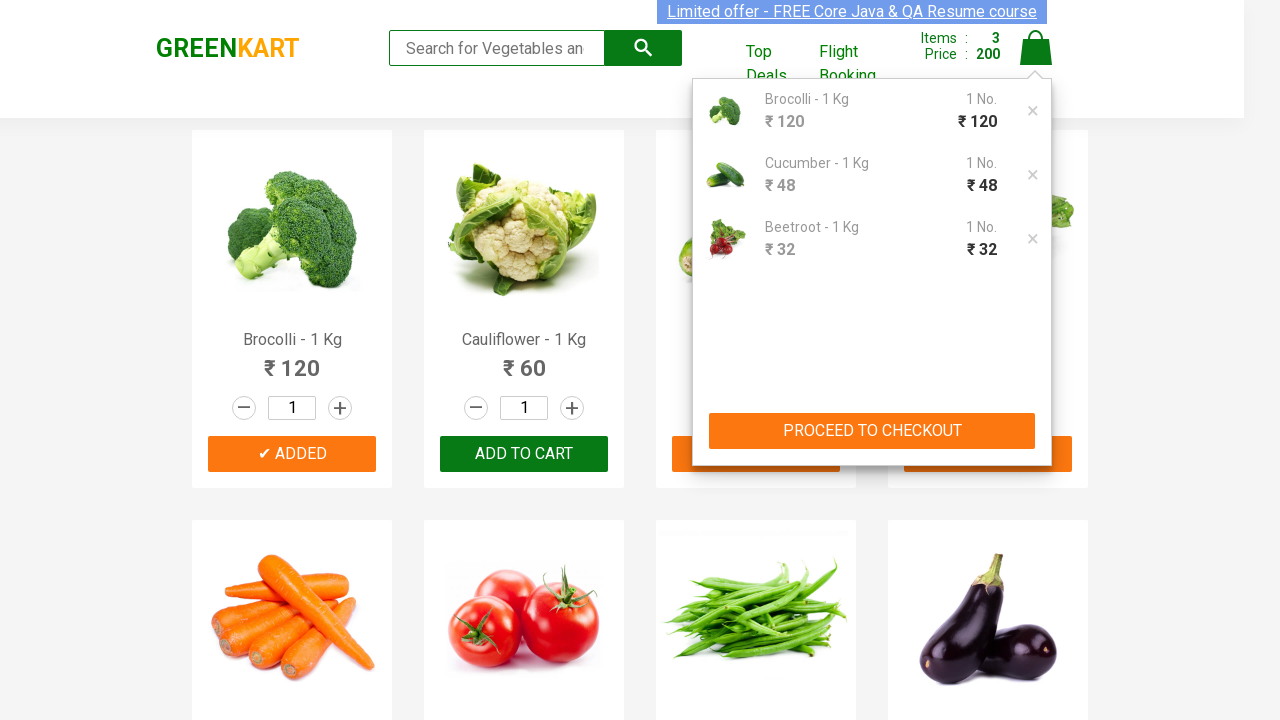

Clicked PROCEED TO CHECKOUT button at (872, 431) on xpath=//button[contains(text(),'PROCEED TO CHECKOUT')]
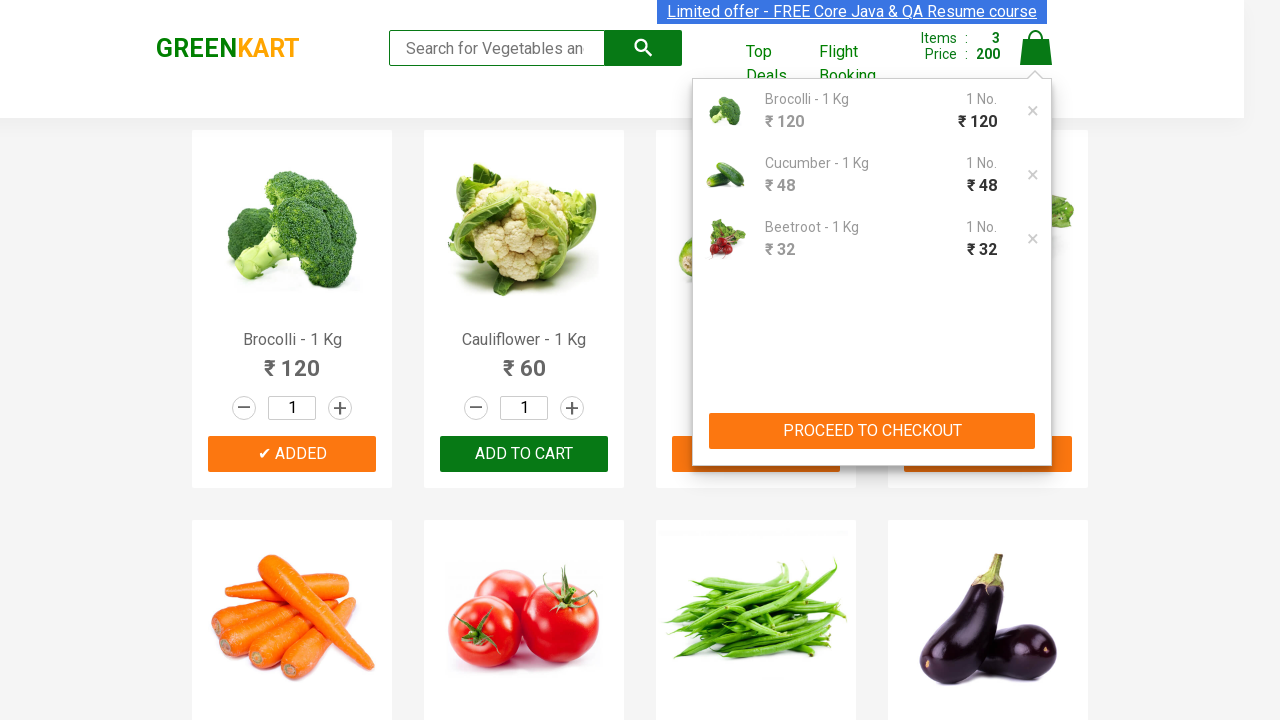

Promo code input field loaded
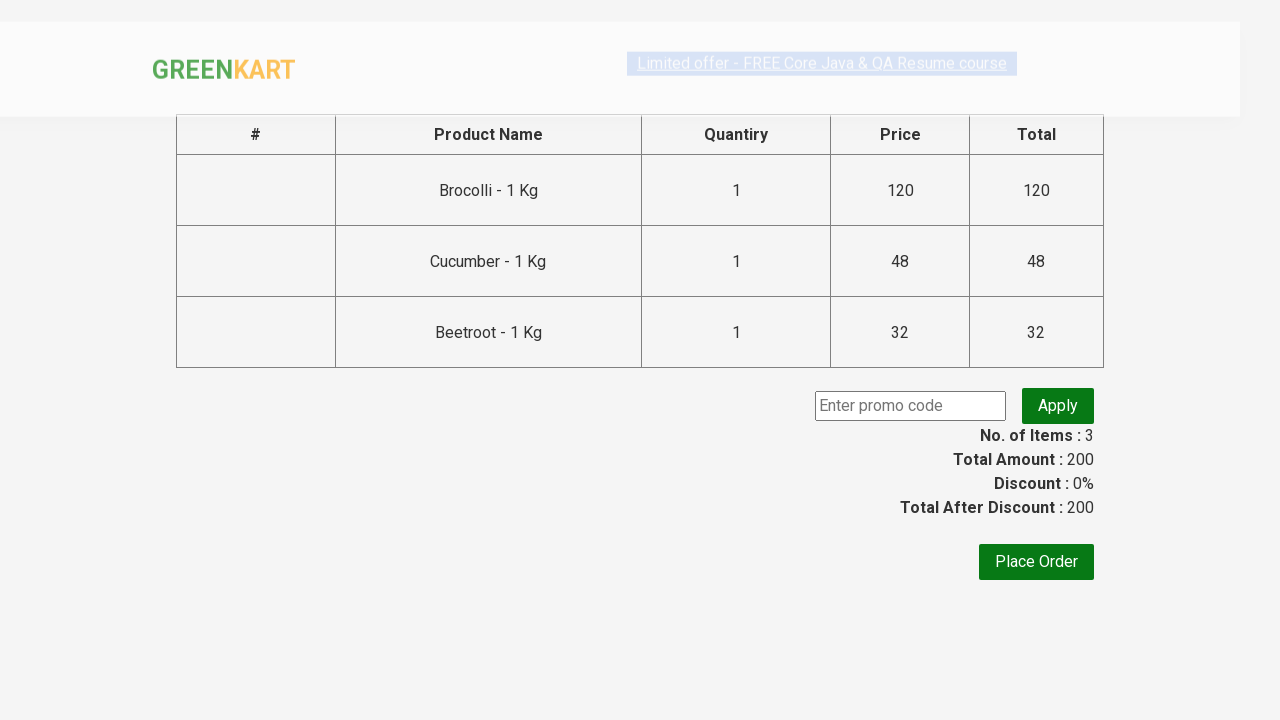

Entered promo code 'rahulshettyacademy' on input.promoCode
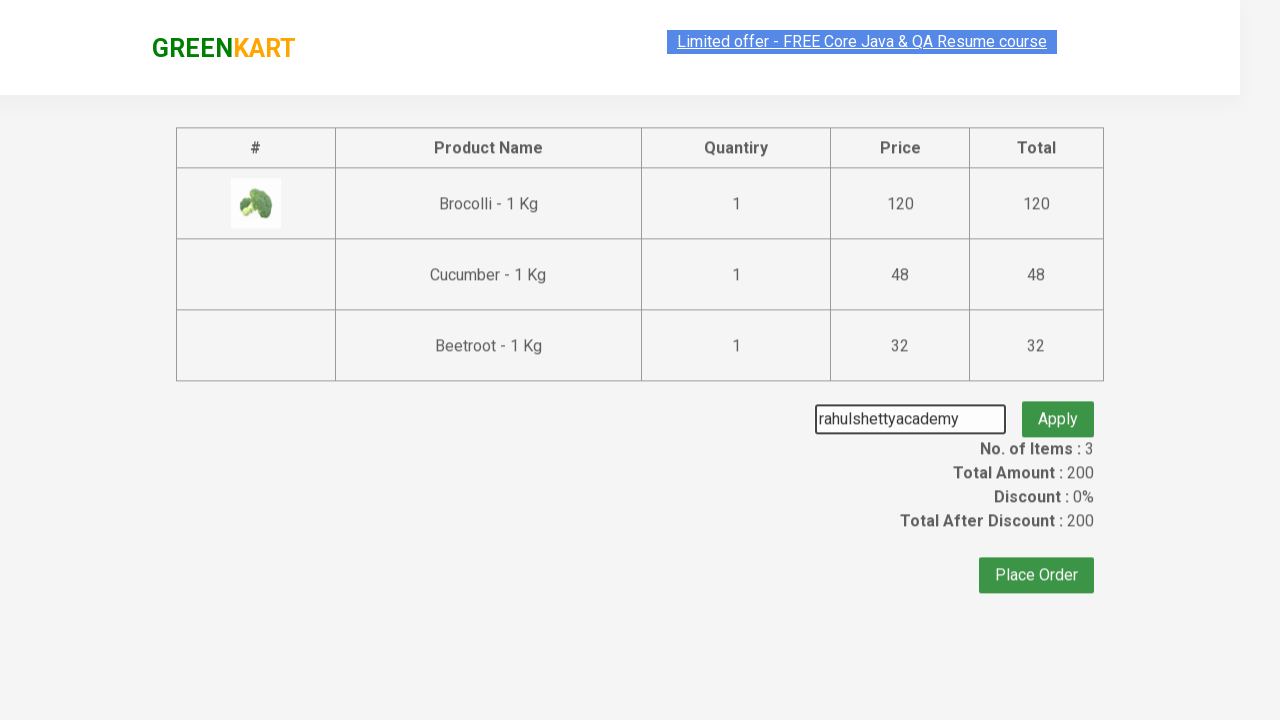

Clicked Apply promo button at (1058, 406) on button.promoBtn
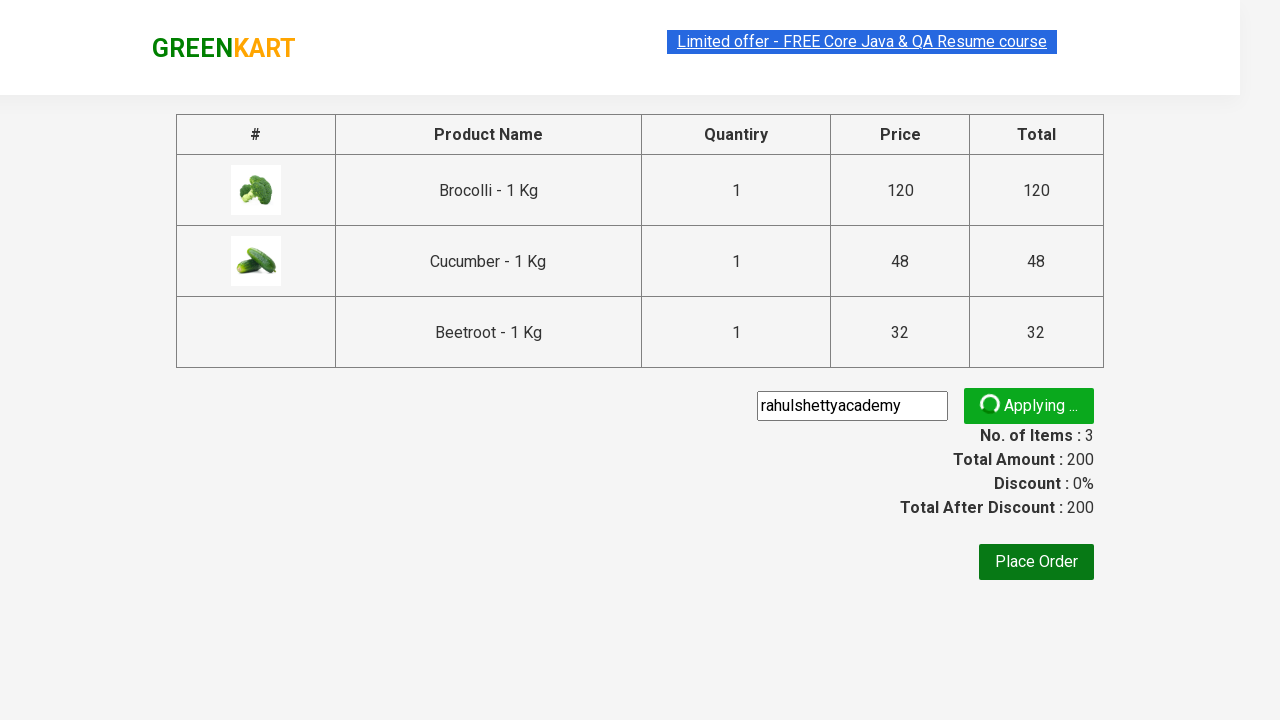

Promo code application confirmed with info message
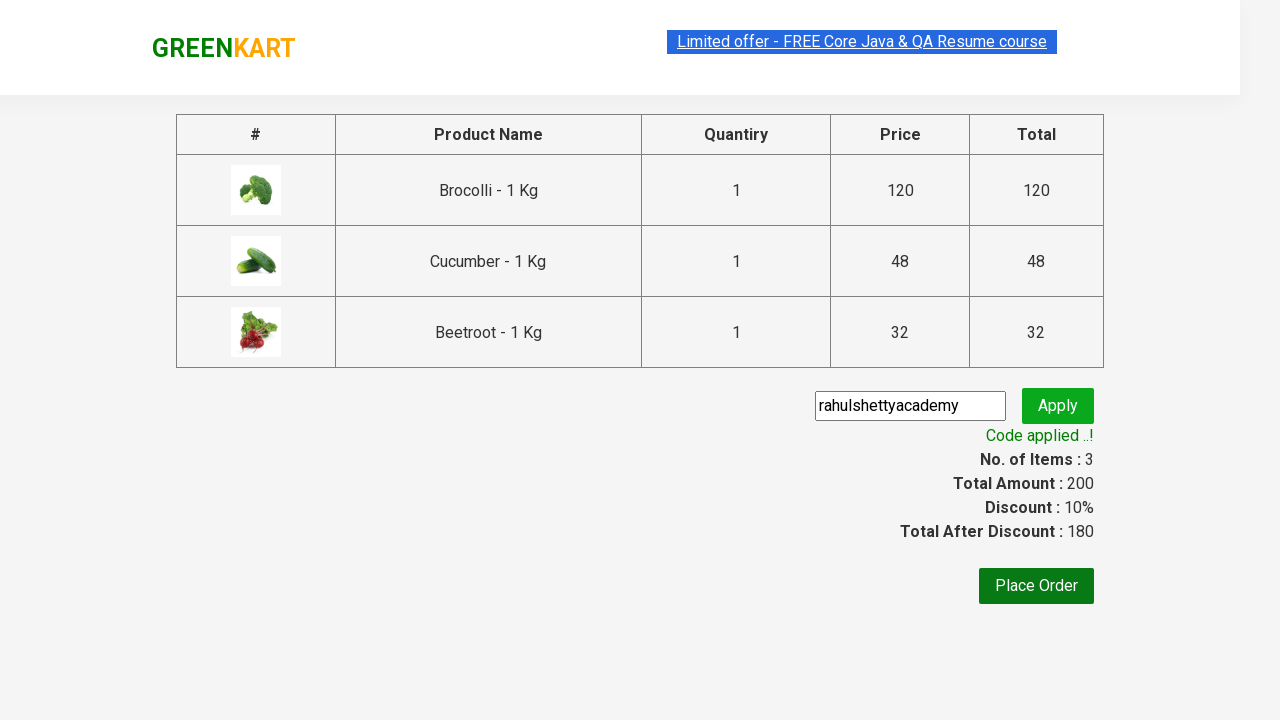

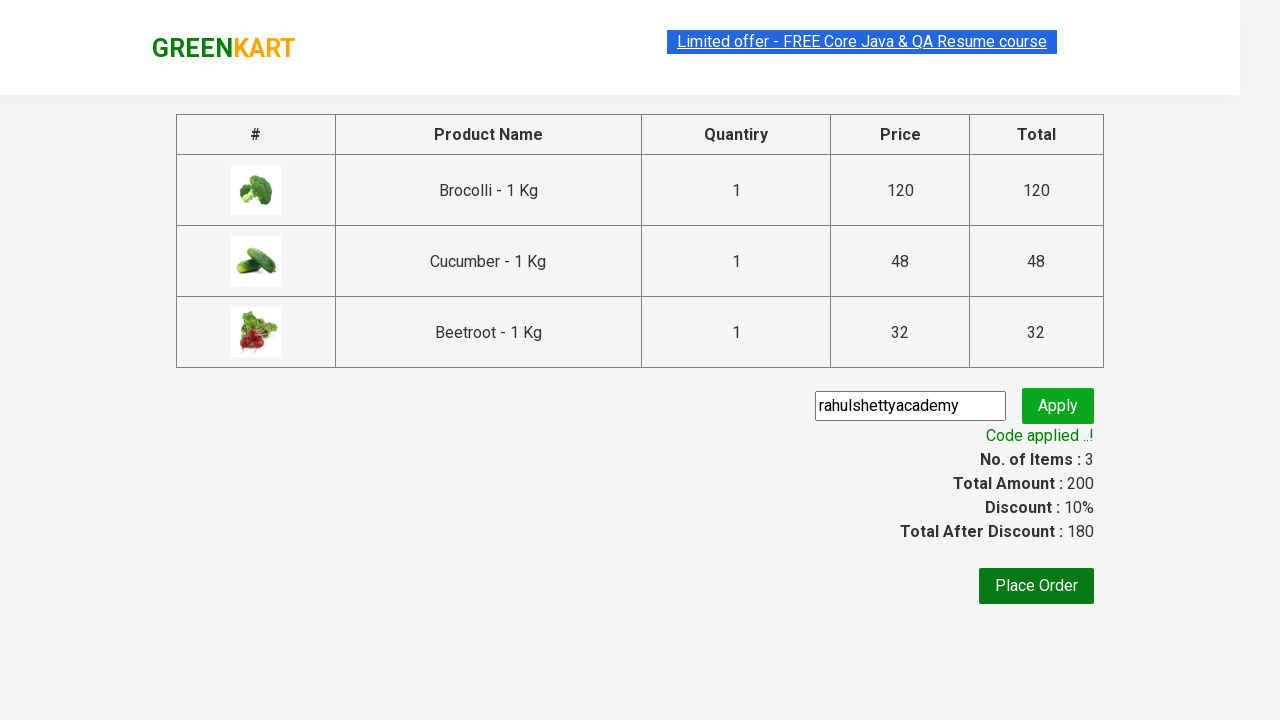